Tests element visibility by checking if email, education, and age fields are displayed, then fills text fields and clicks radio button

Starting URL: https://automationfc.github.io/basic-form/index.html

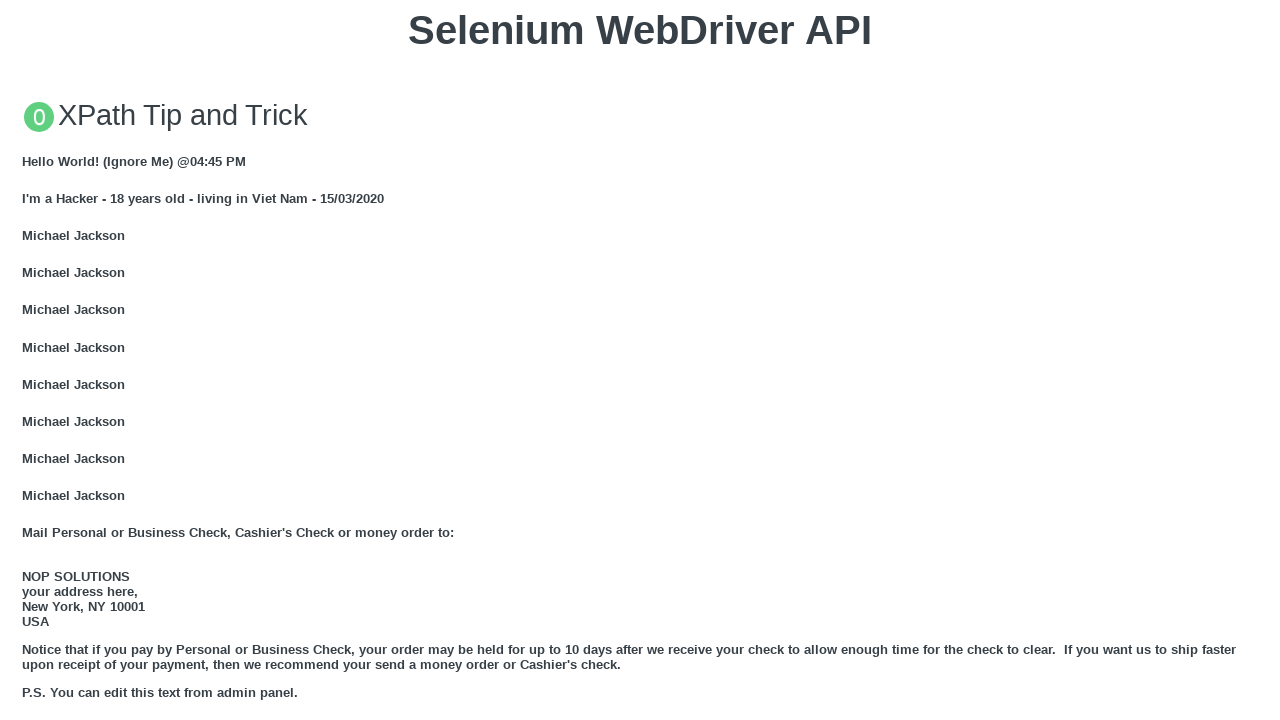

Located email field (#mail)
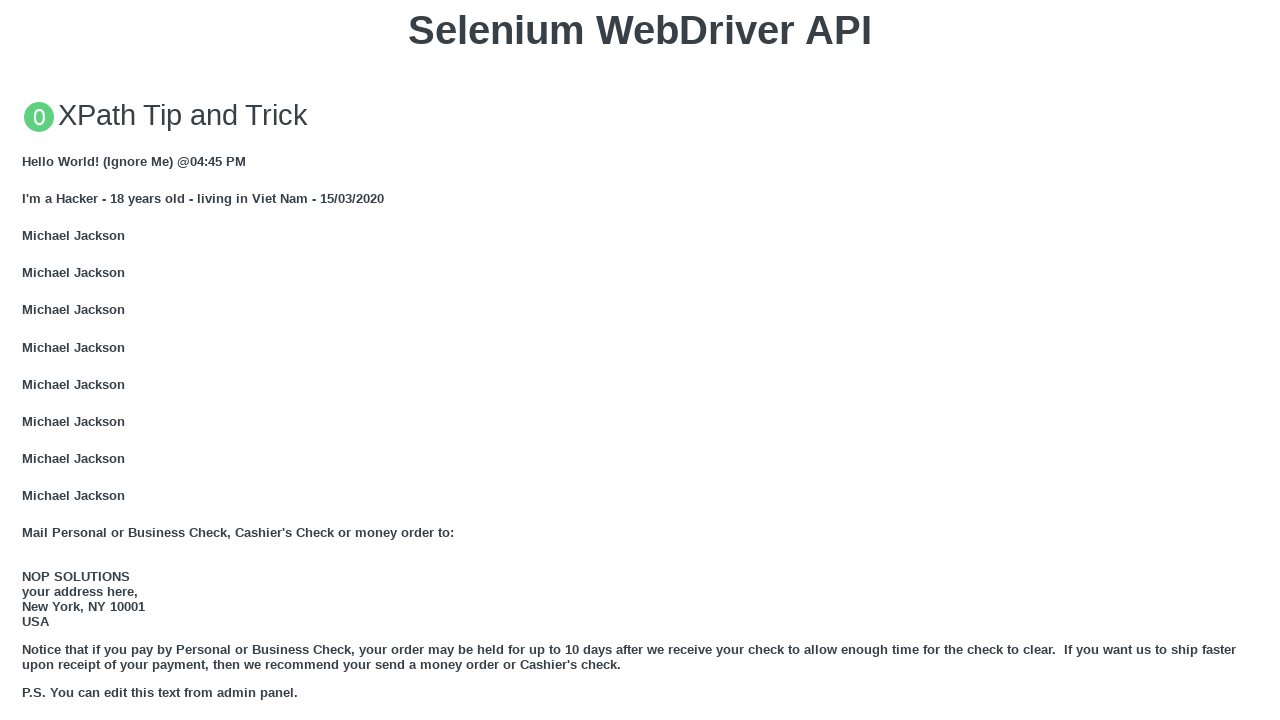

Email field is visible
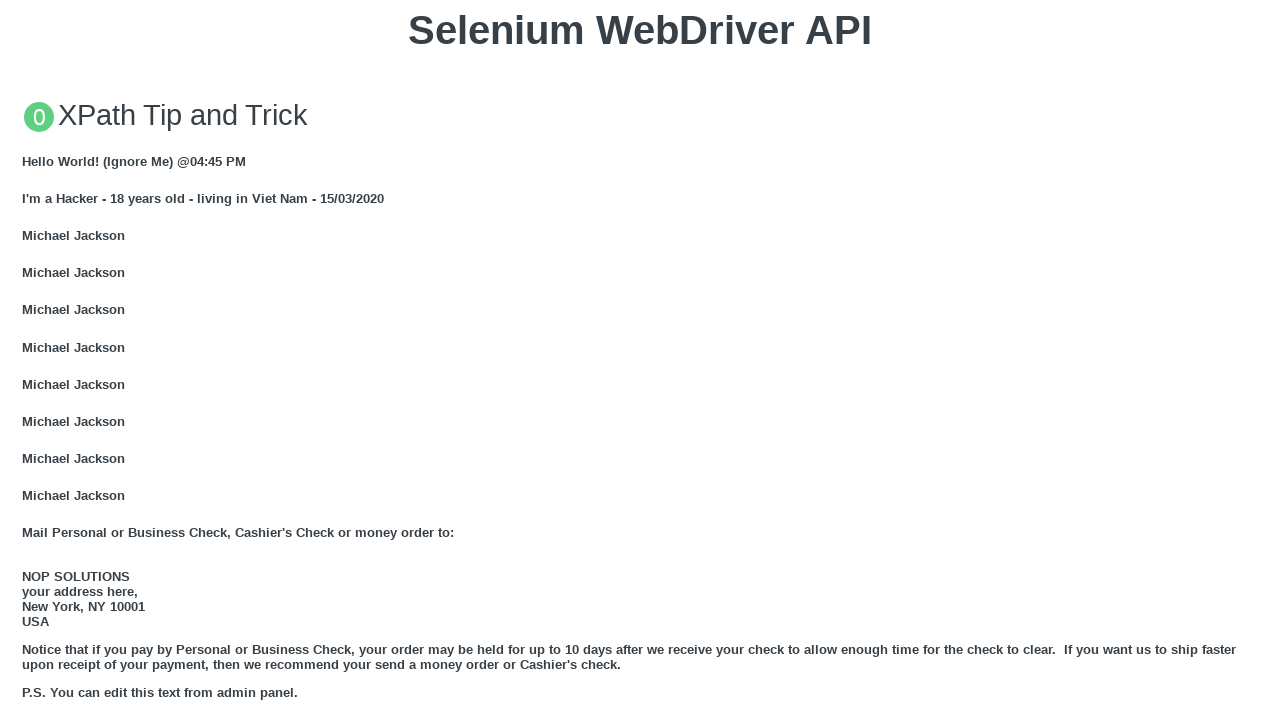

Filled email field with 'Automation Testing' on #mail
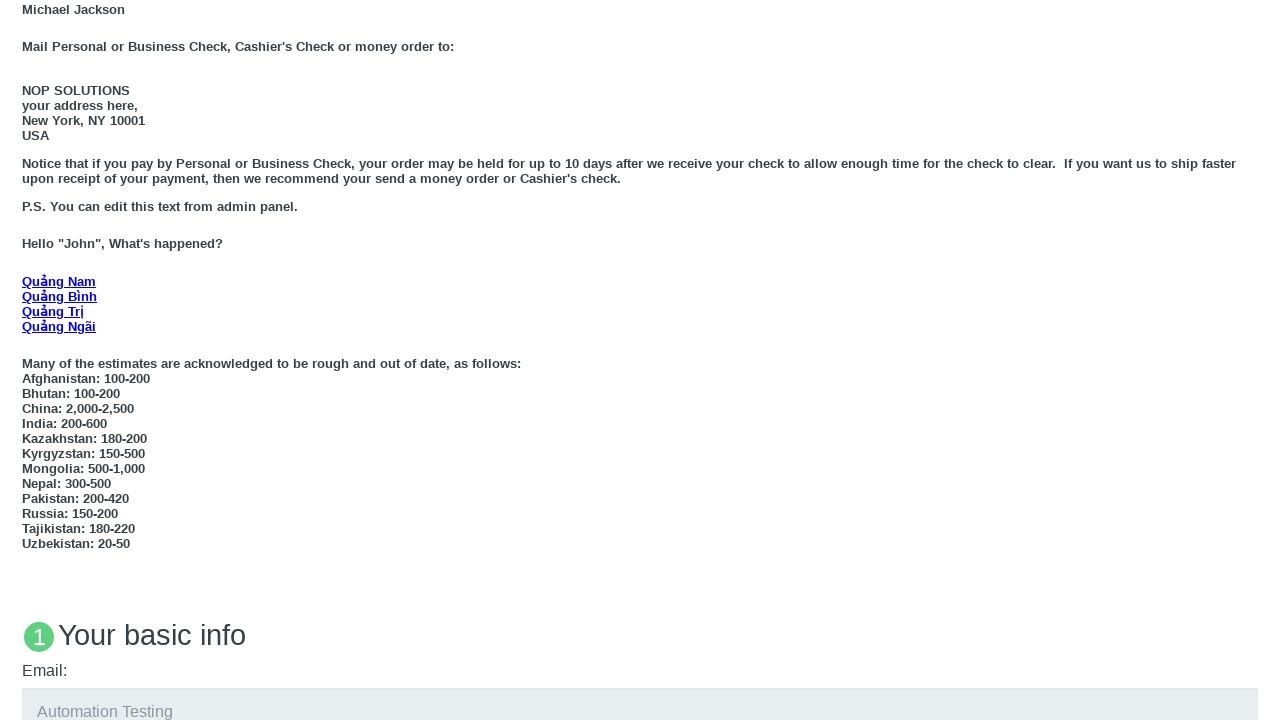

Located education field (#edu)
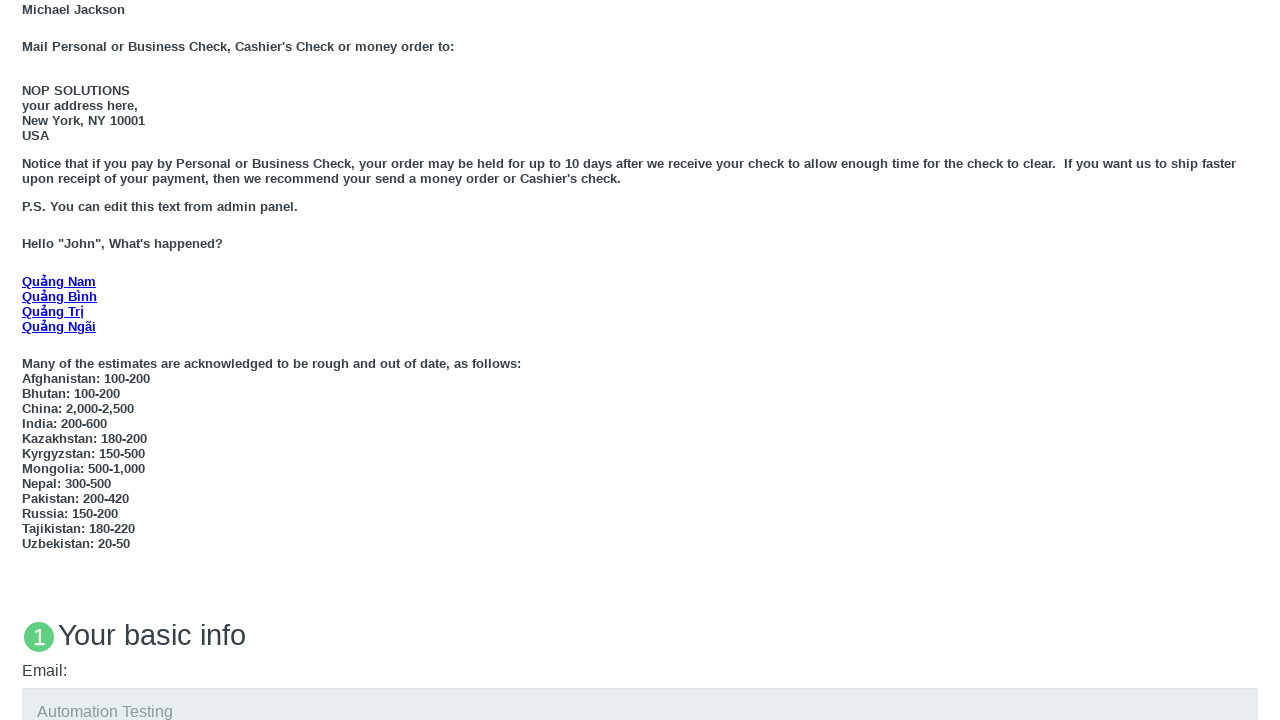

Education field is visible
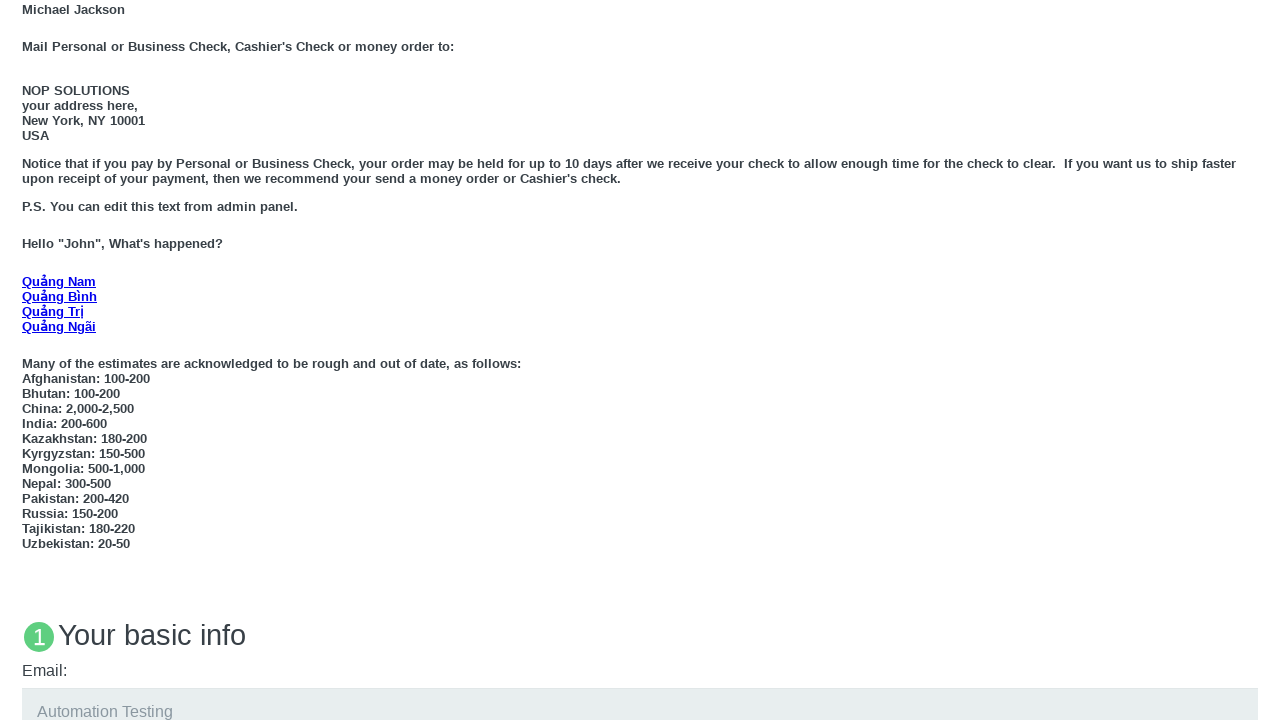

Filled education field with 'Automation Testing' on #edu
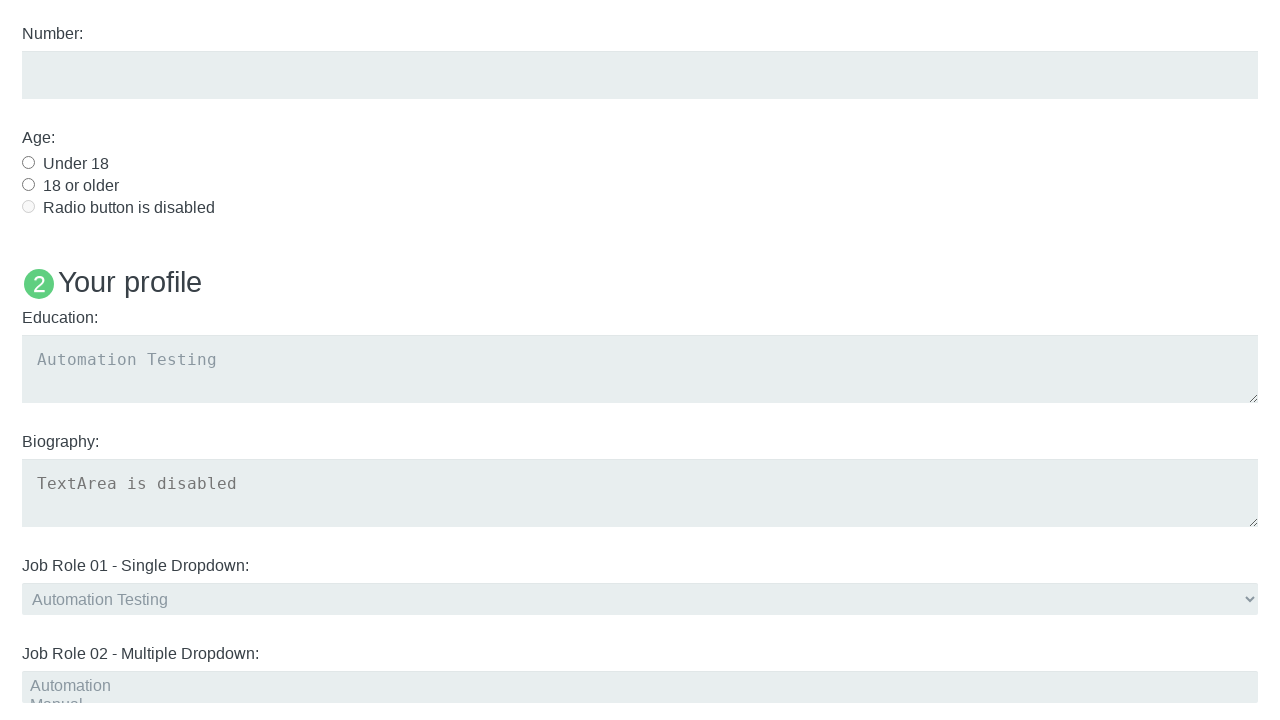

Located age radio button (#under_18)
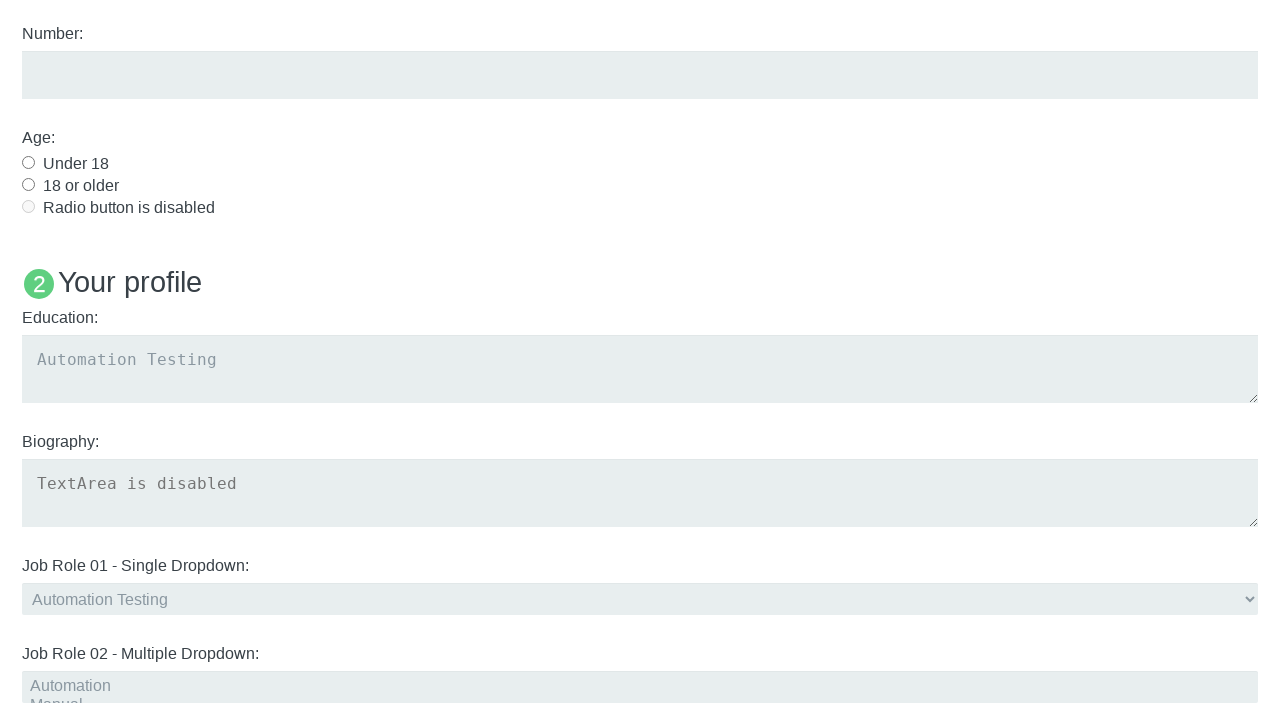

Age radio button is visible
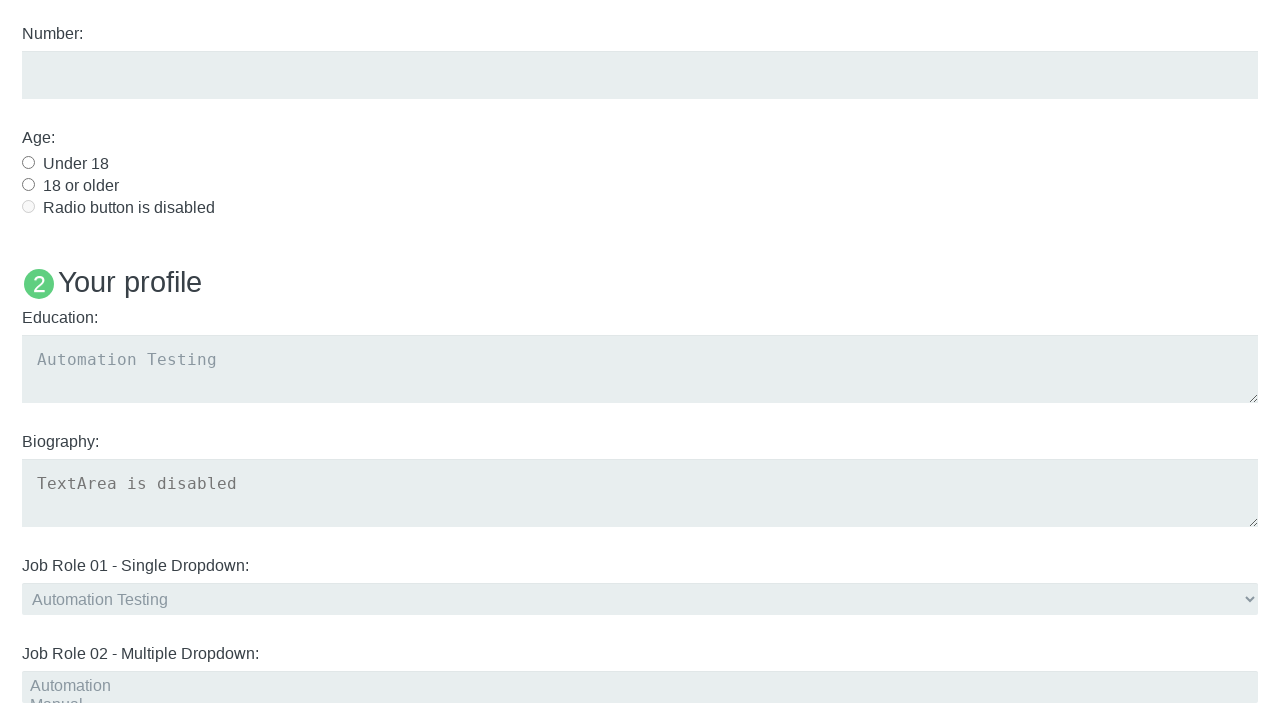

Clicked age radio button (#under_18) at (28, 162) on #under_18
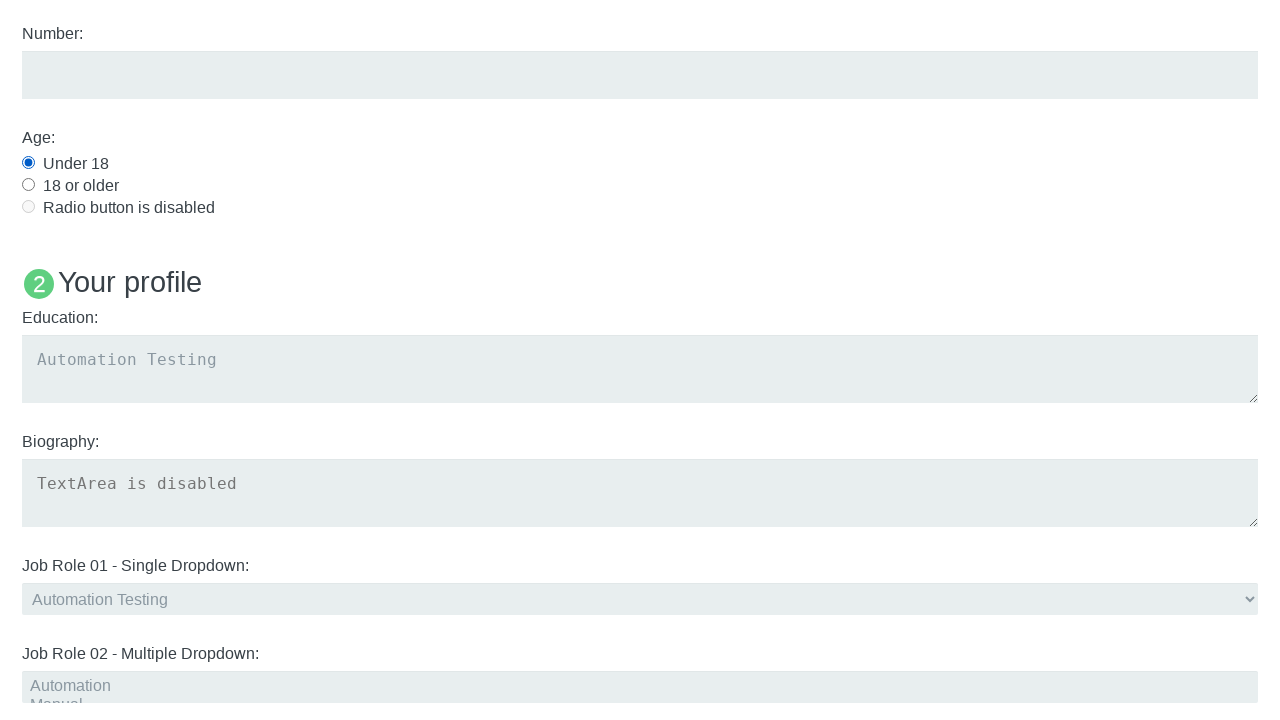

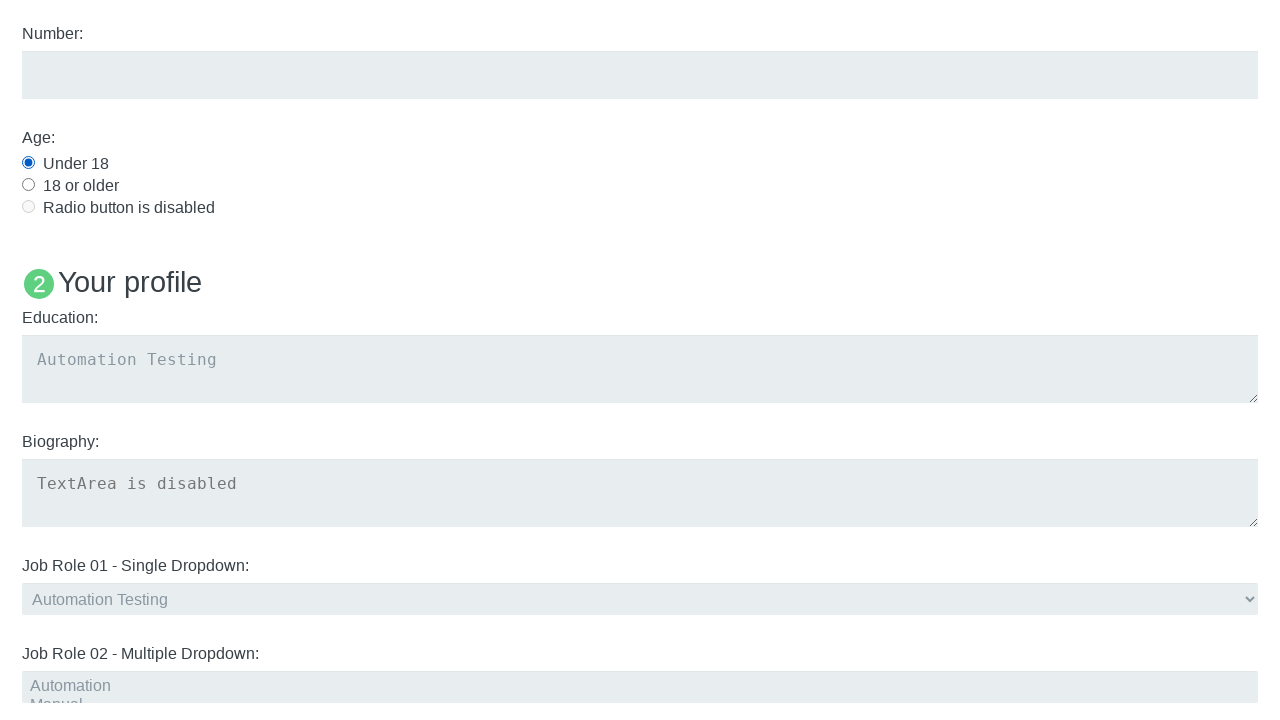